Tests clicking a button with class attribute and handling the resulting alert

Starting URL: http://uitestingplayground.com/

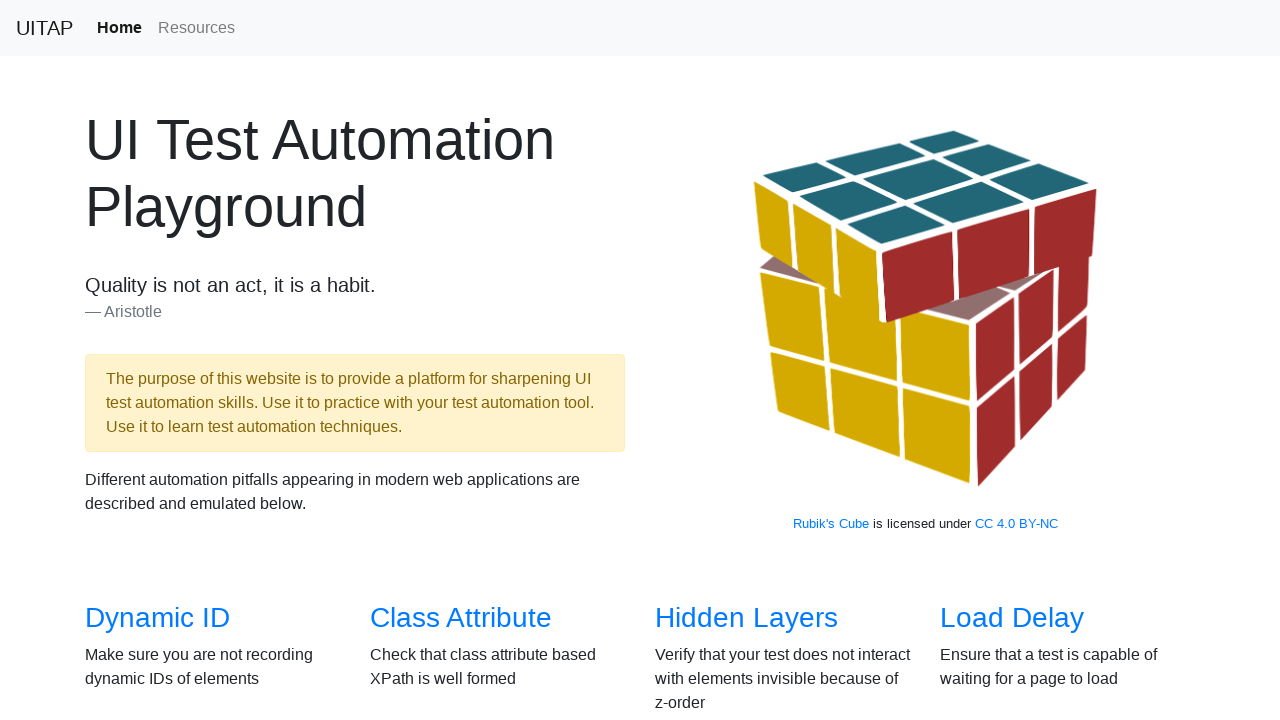

Clicked on Class Attribute link at (461, 618) on text=Class Attribute
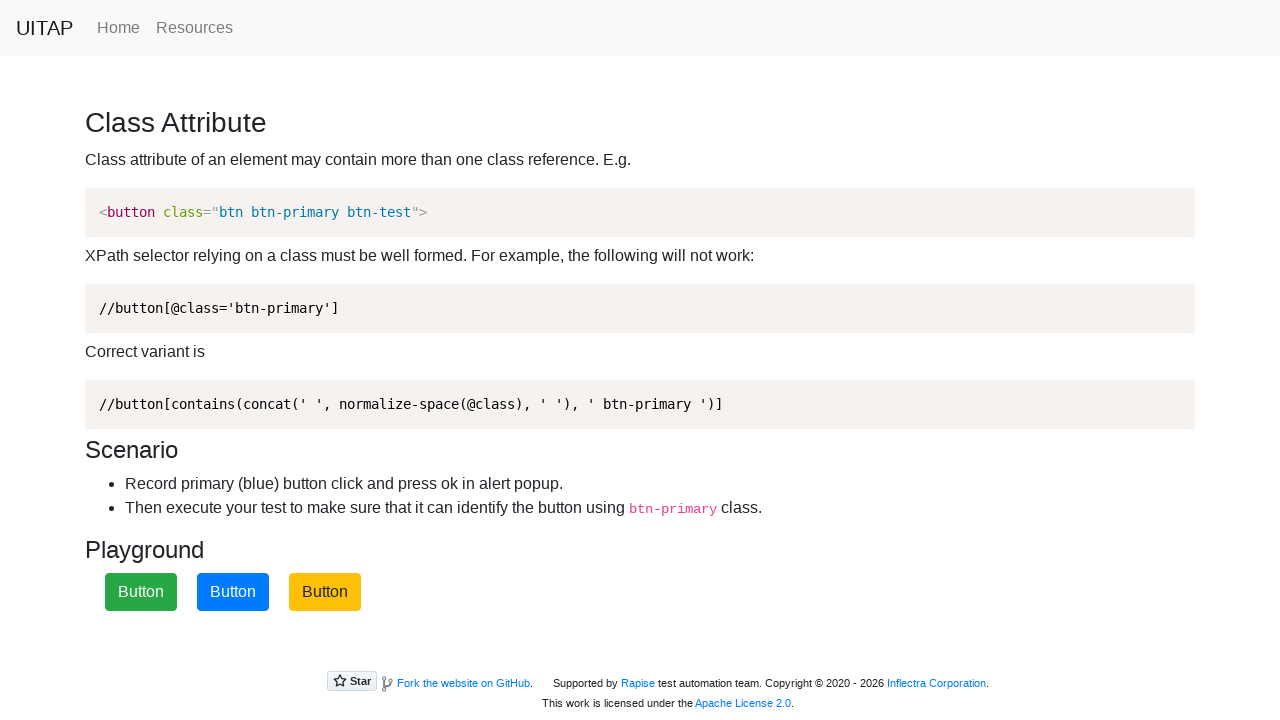

Set up dialog handler to accept alerts
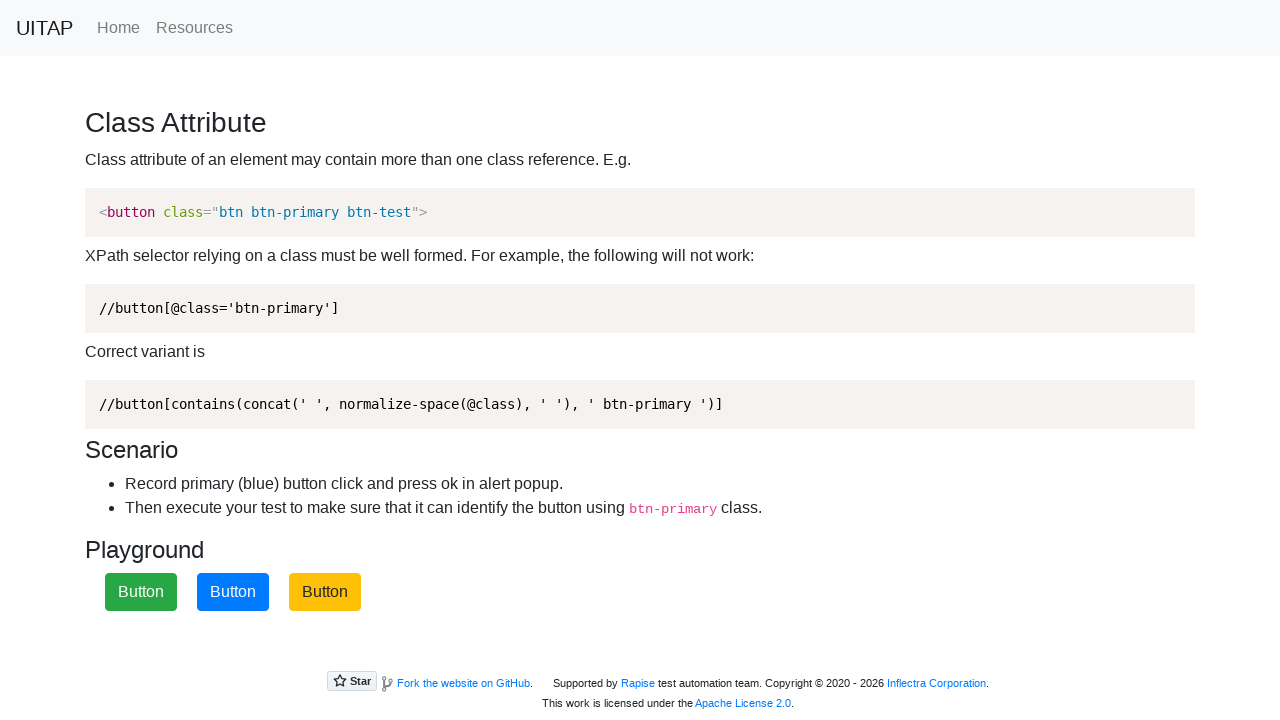

Clicked the primary button at (233, 592) on .btn-primary
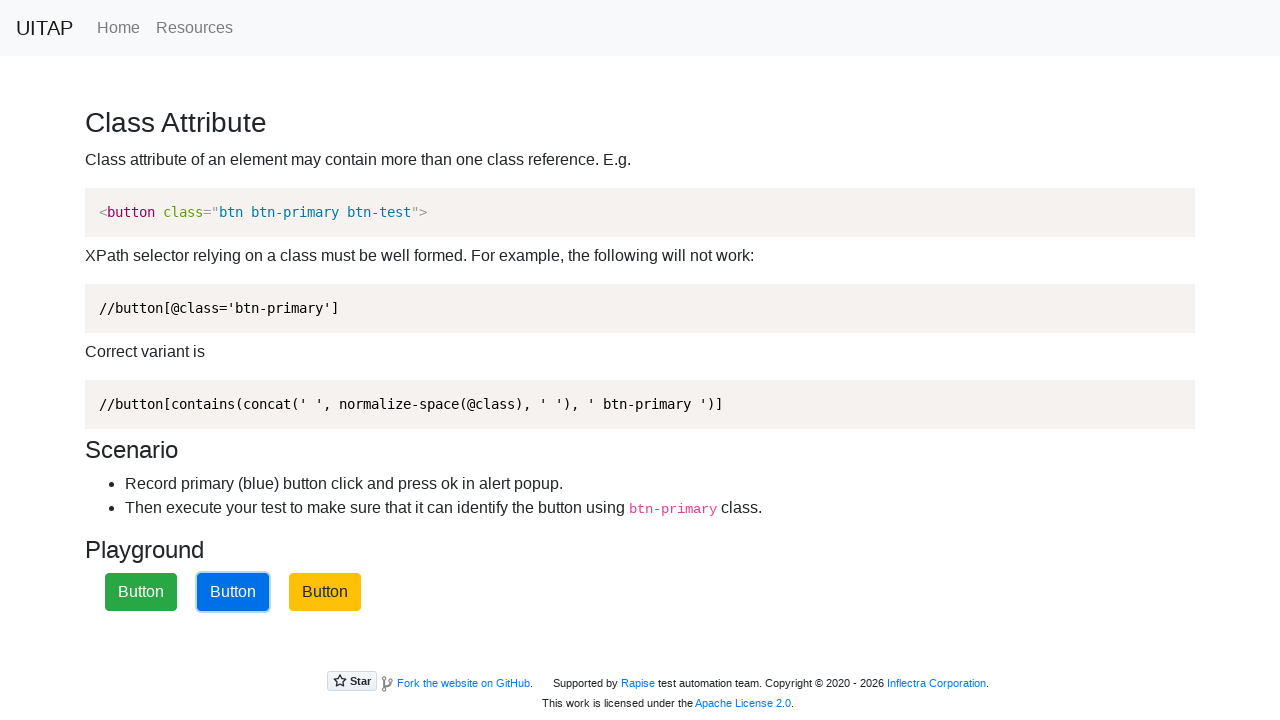

Verified button text is 'Button'
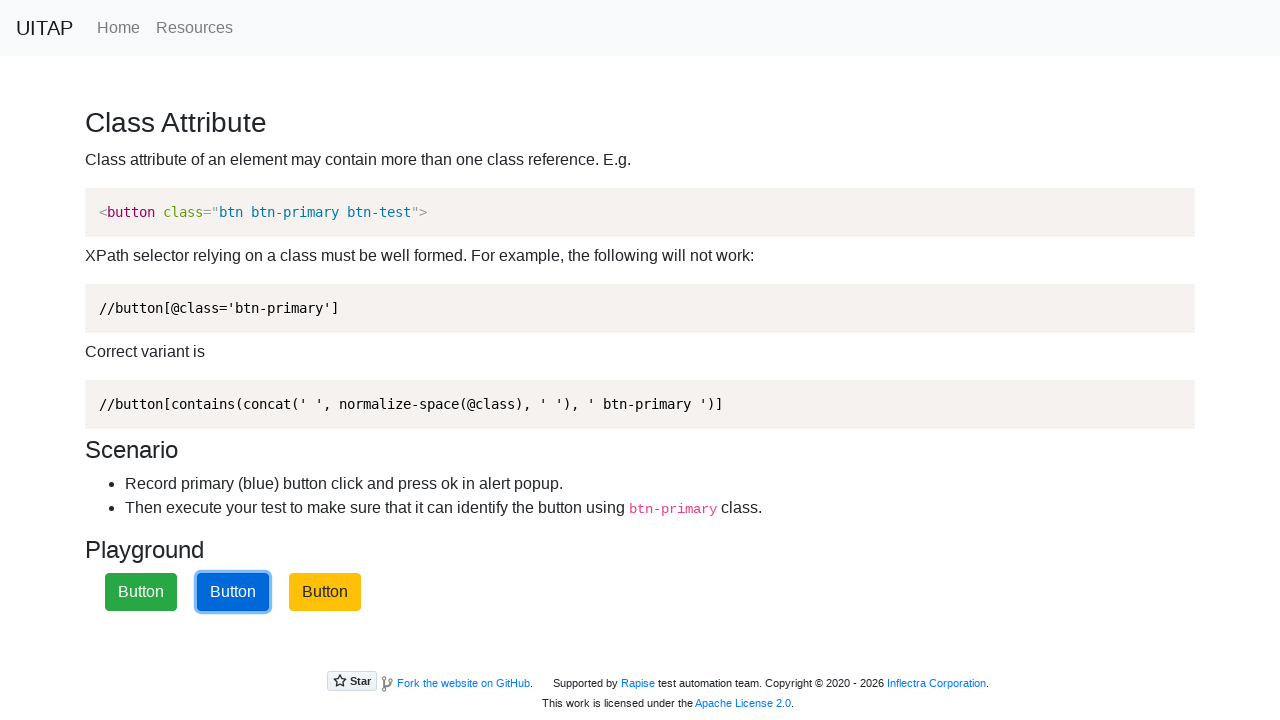

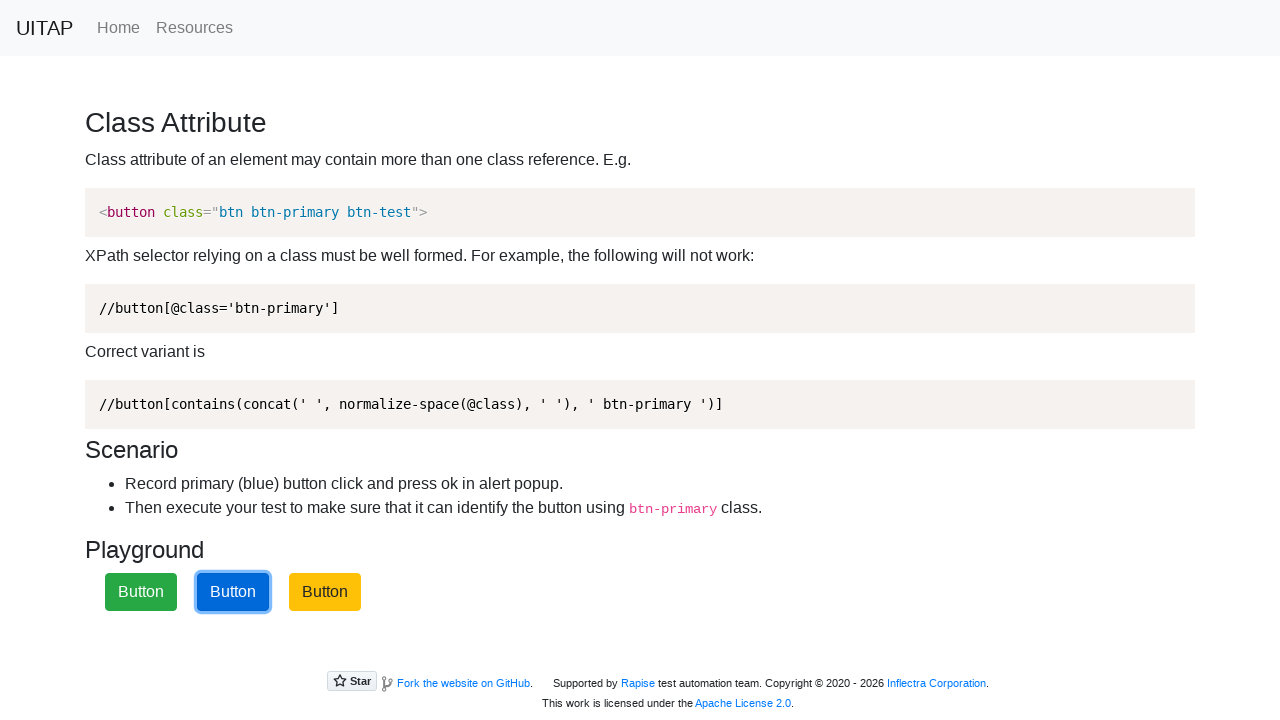